Tests drag and drop by calculating offset between source and target elements

Starting URL: https://www.selenium.dev/selenium/web/mouse_interaction.html

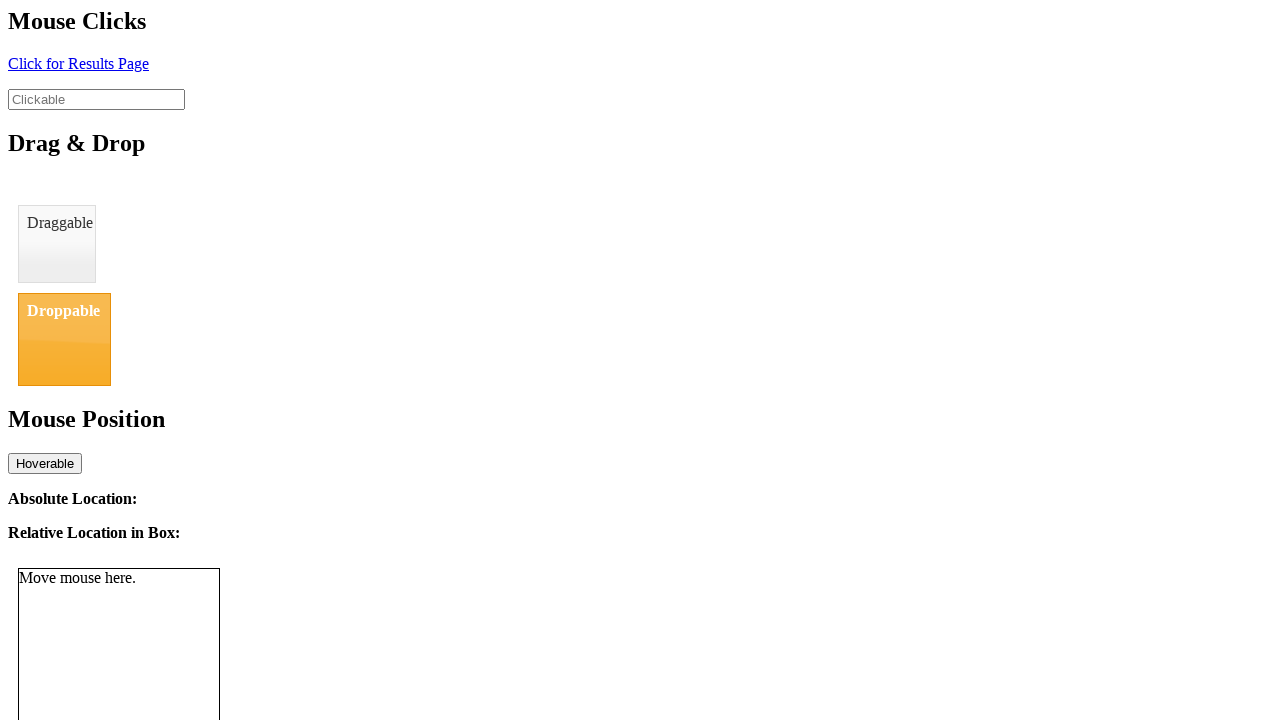

Located draggable source element
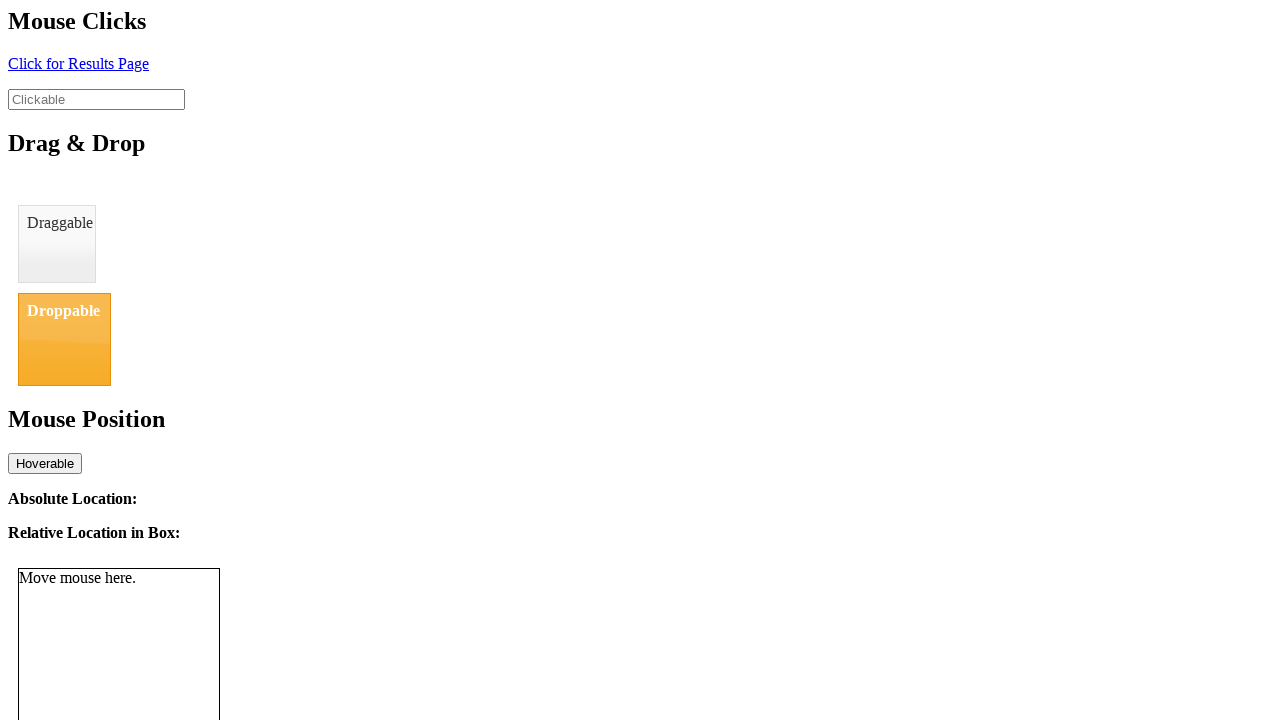

Located droppable target element
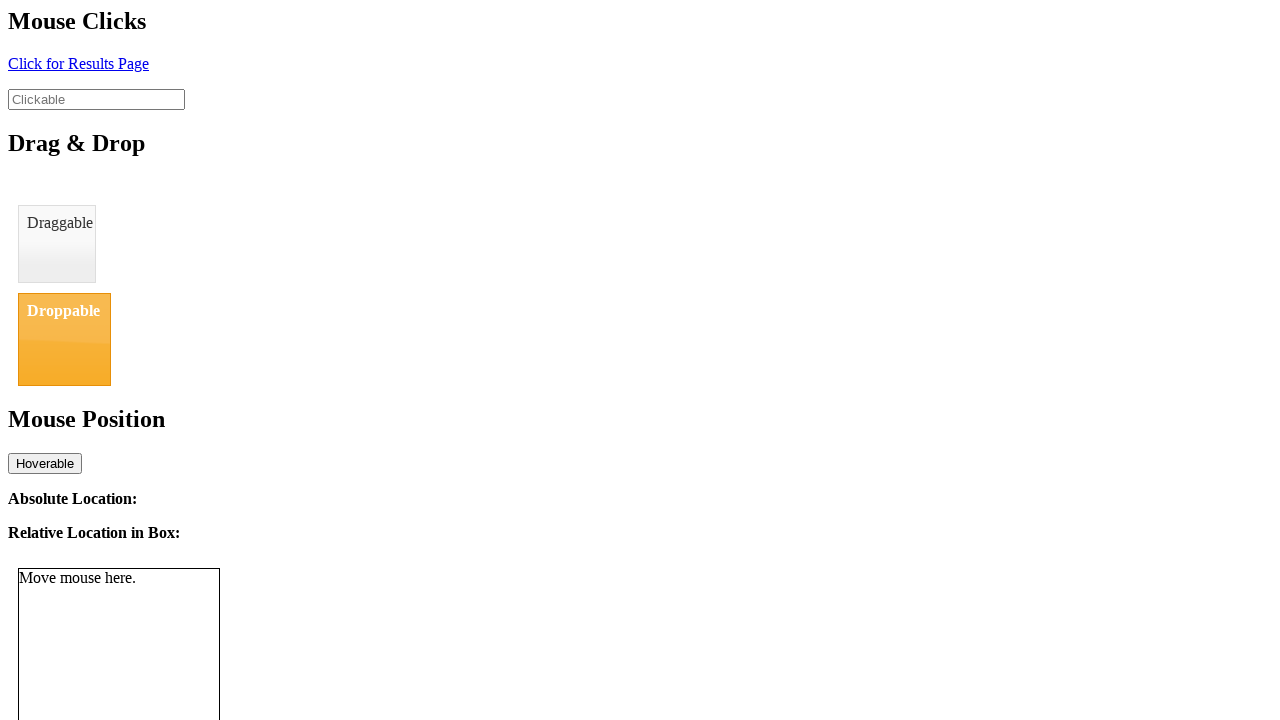

Performed drag and drop from draggable to droppable element at (64, 339)
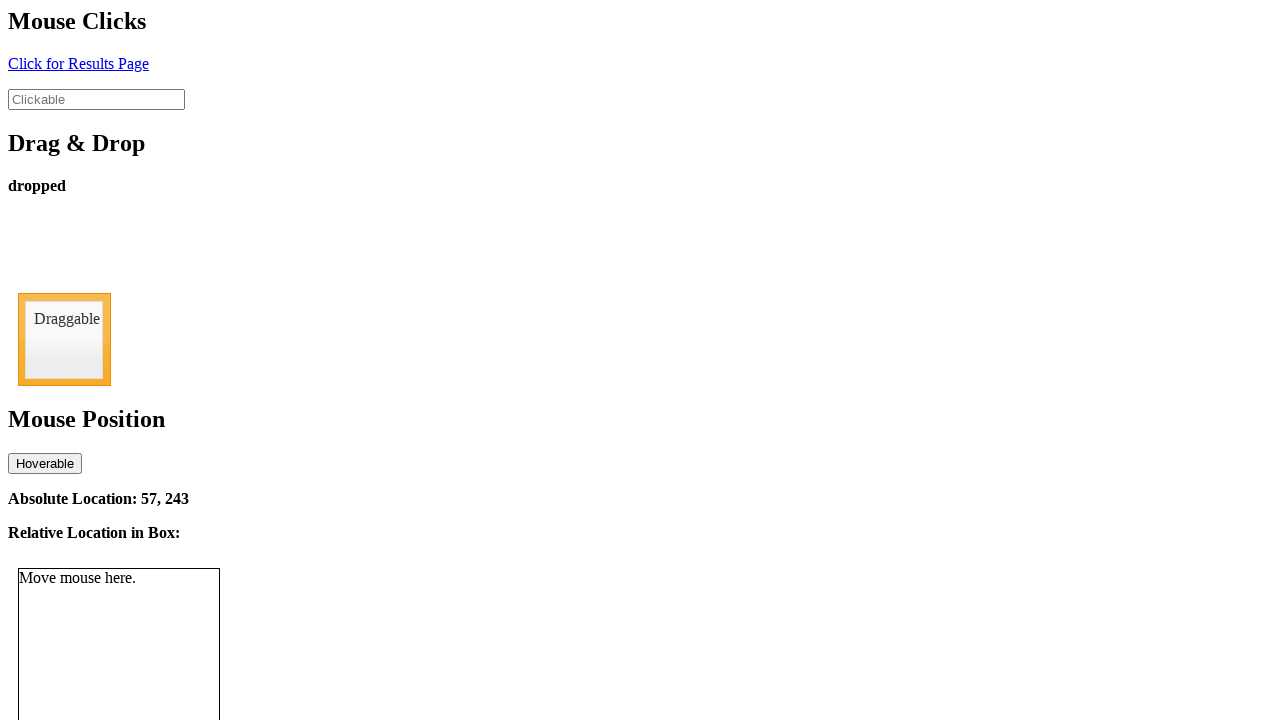

Retrieved drop status text content
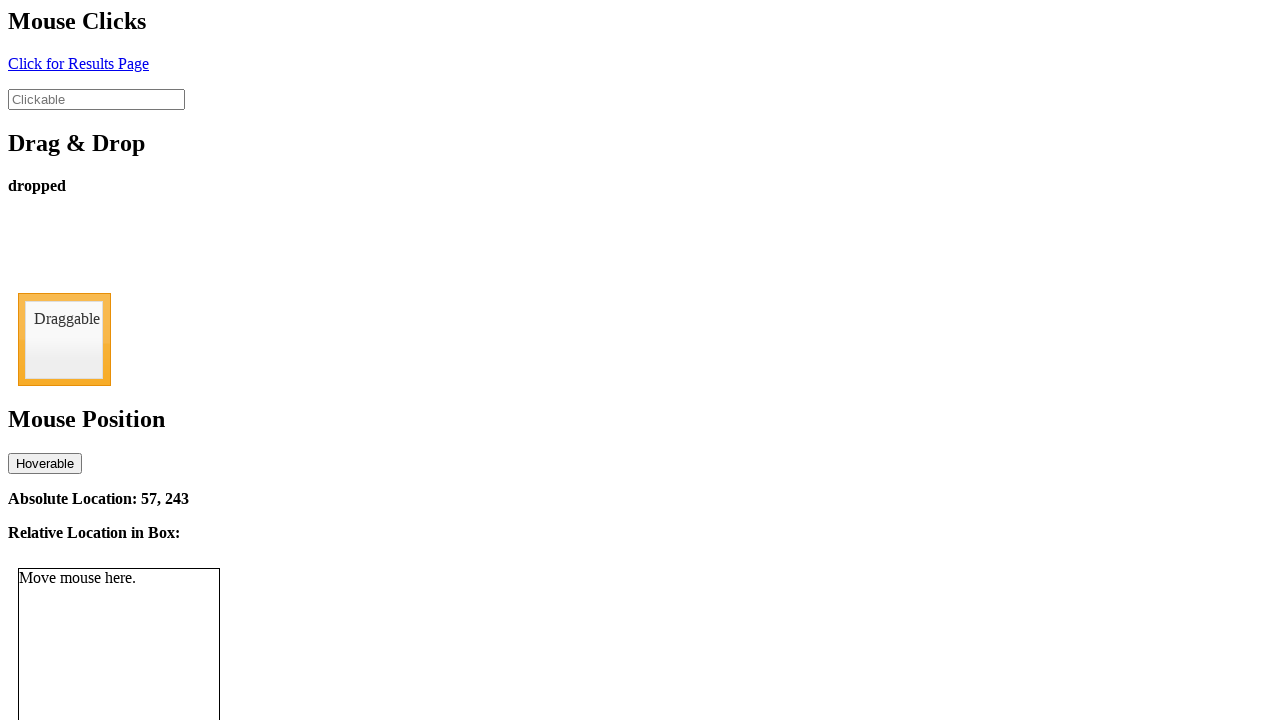

Verified drop status equals 'dropped'
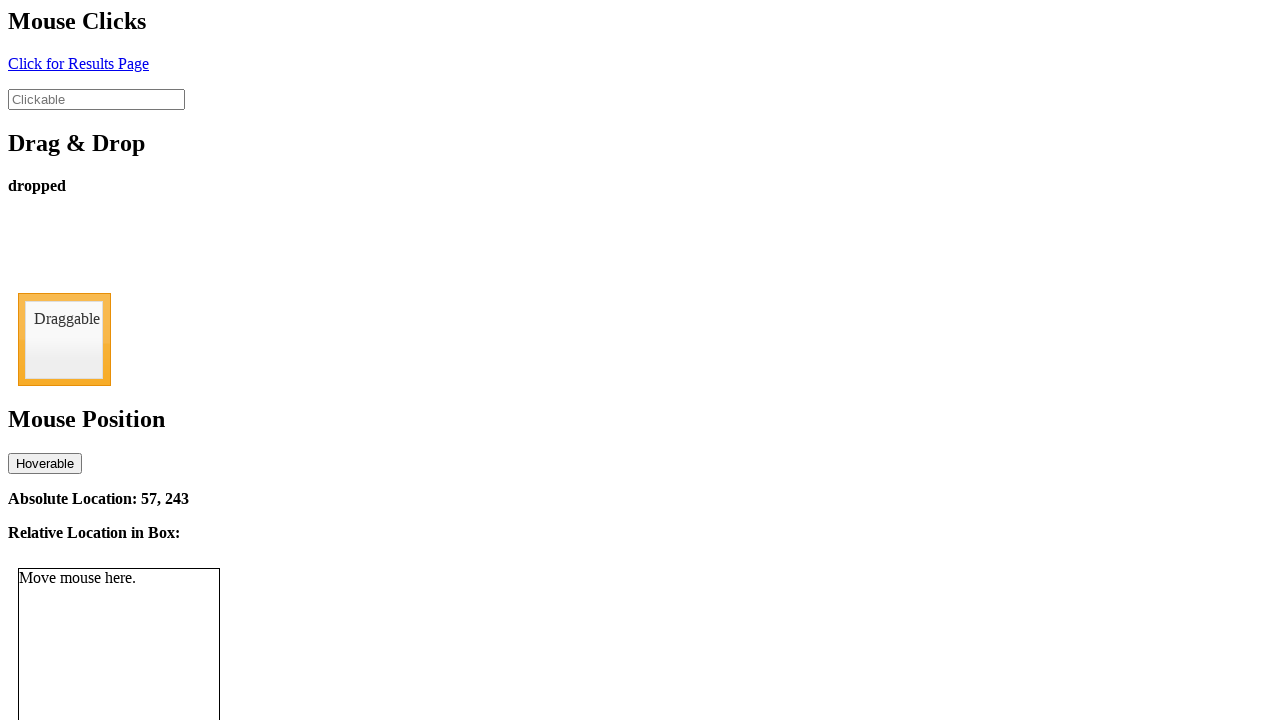

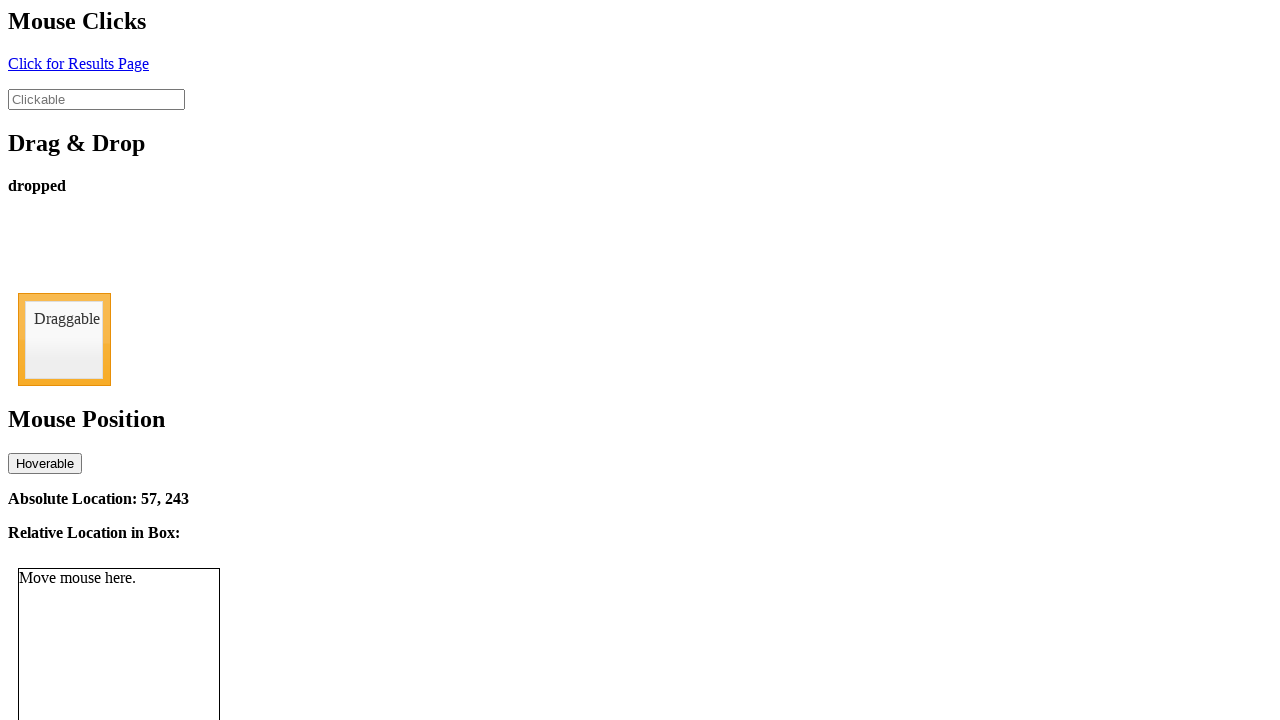